Tests readonly input field accessibility on Selenium web form

Starting URL: https://www.selenium.dev/selenium/web/web-form.html

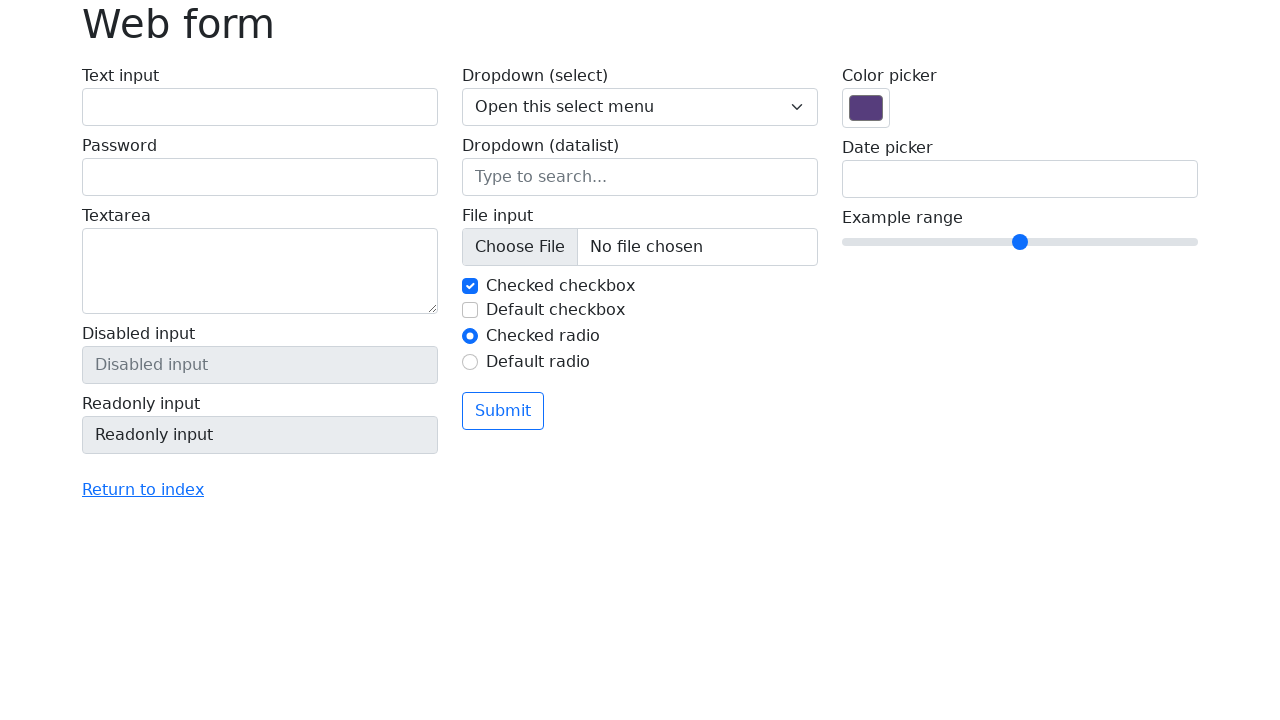

Clicked on readonly input field 'my-readonly' at (260, 435) on input[name='my-readonly']
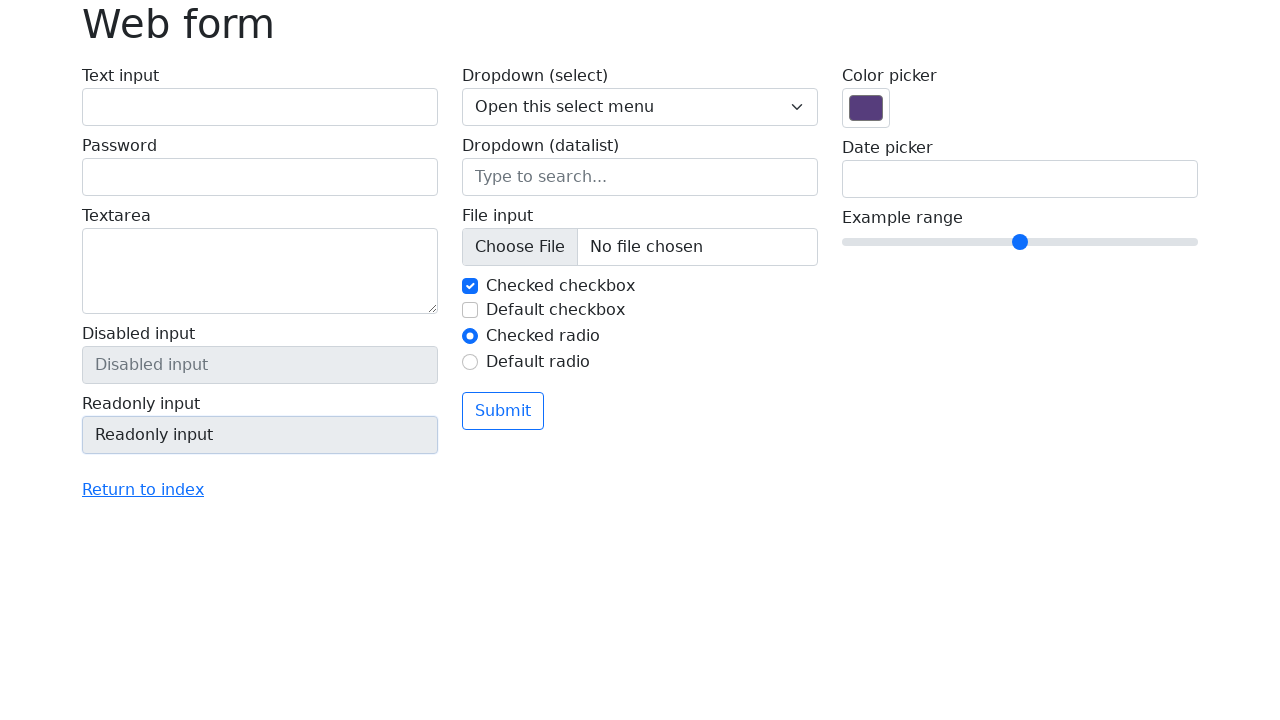

Retrieved accessible name from readonly input field label
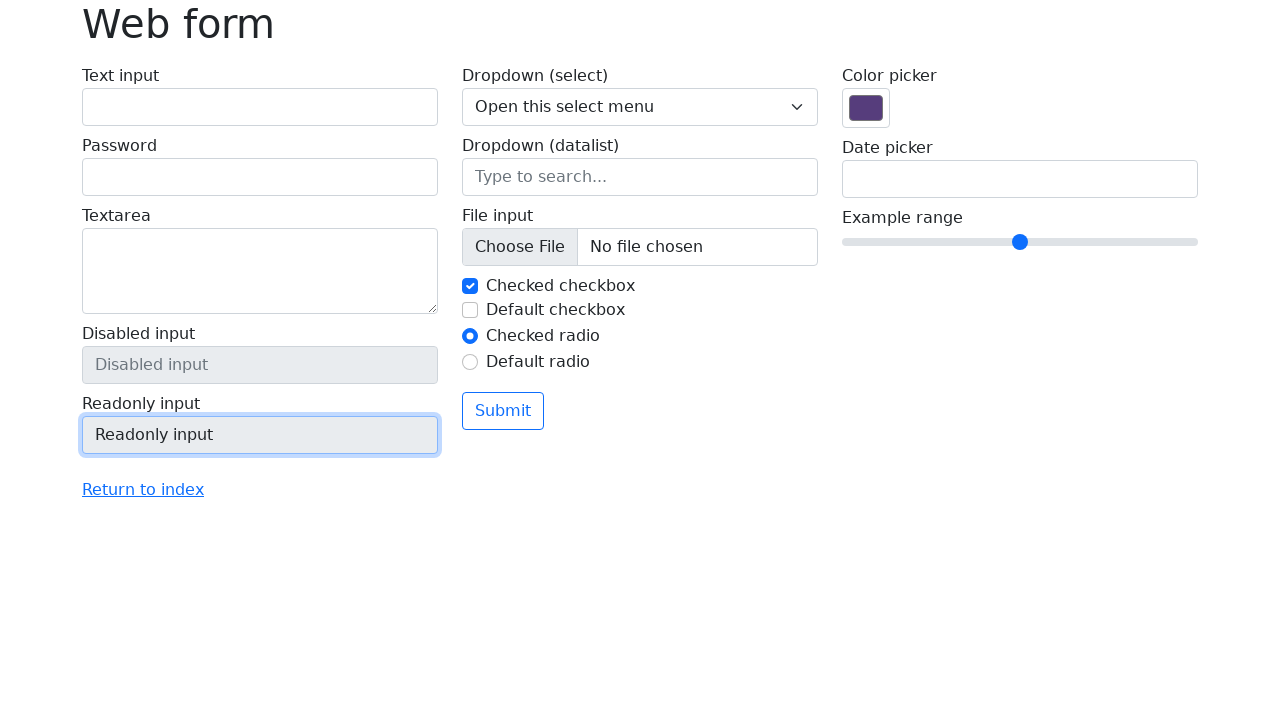

Retrieved readonly attribute value from input field
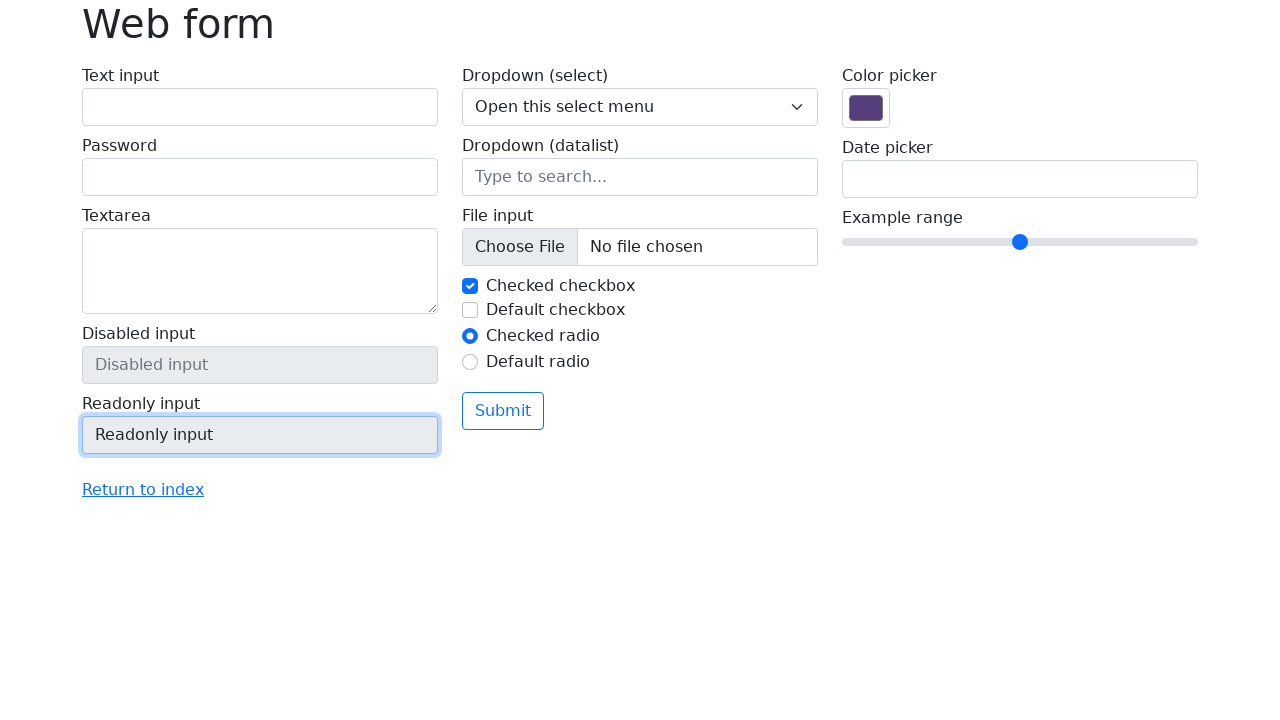

Verified that readonly attribute exists and is not None
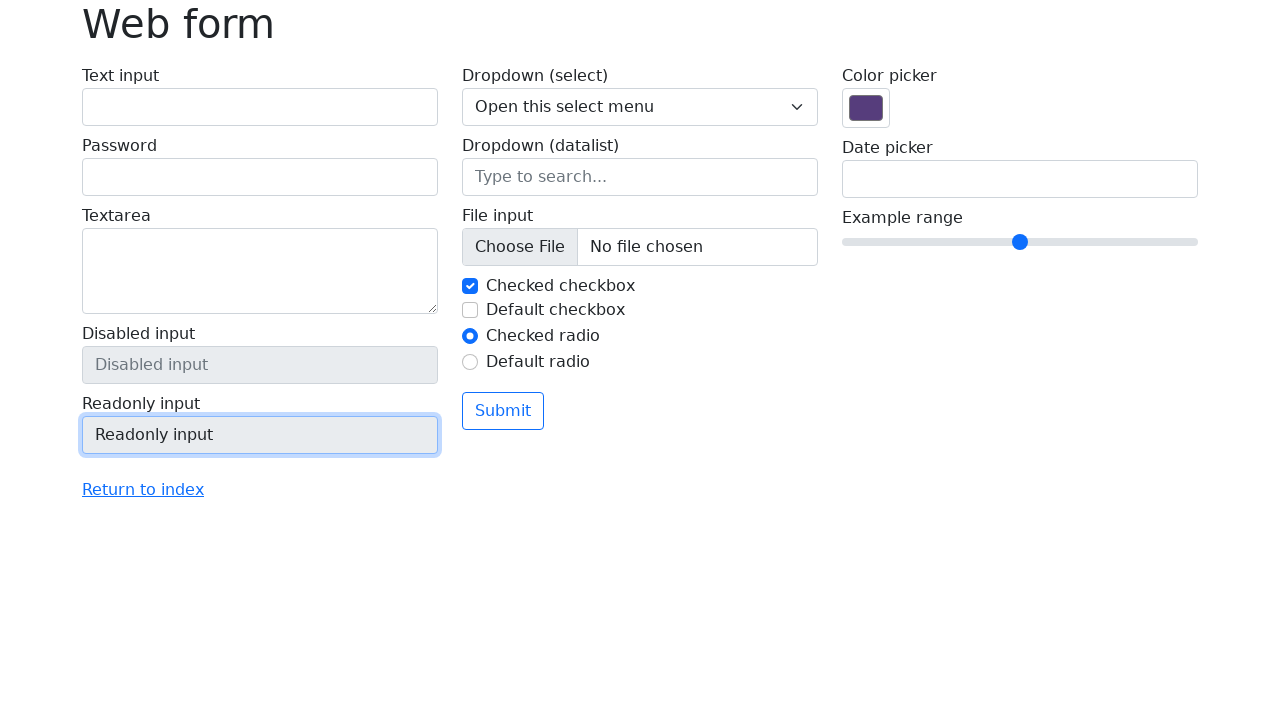

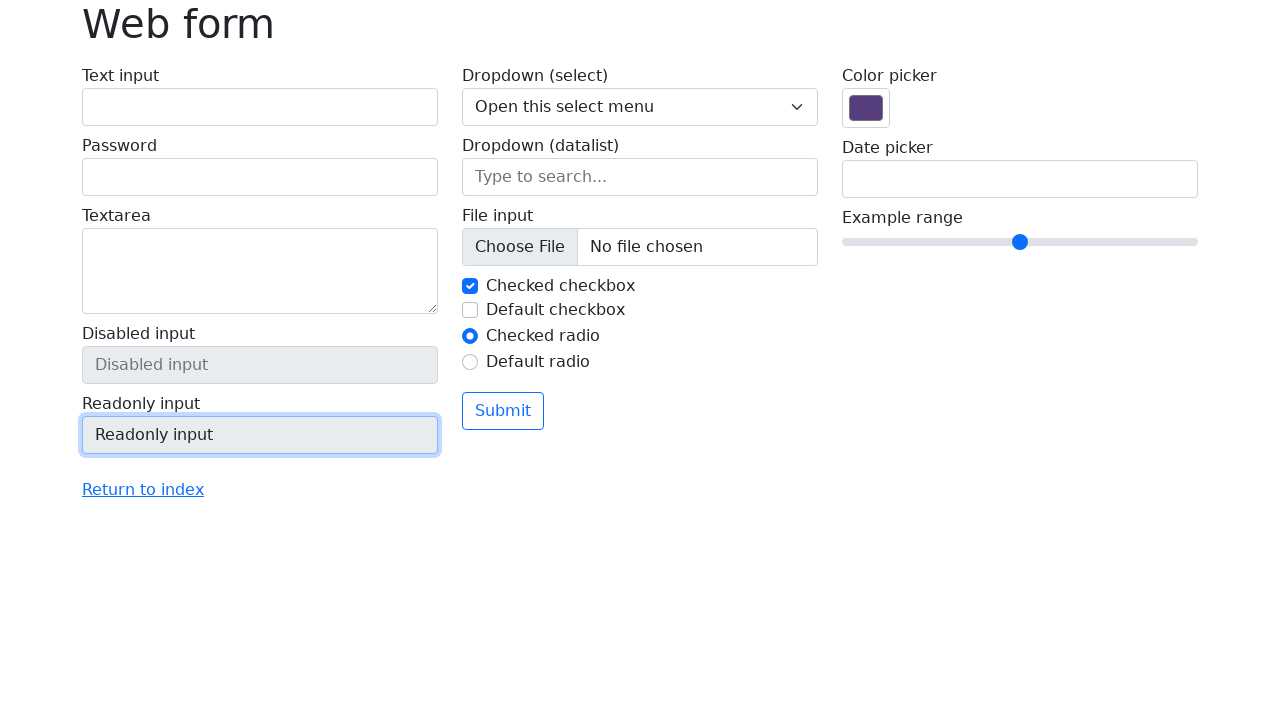